Tests the contact form submission by filling in required fields and submitting the form, then verifying the submission was successful.

Starting URL: https://jupiter.cloud.planittesting.com/

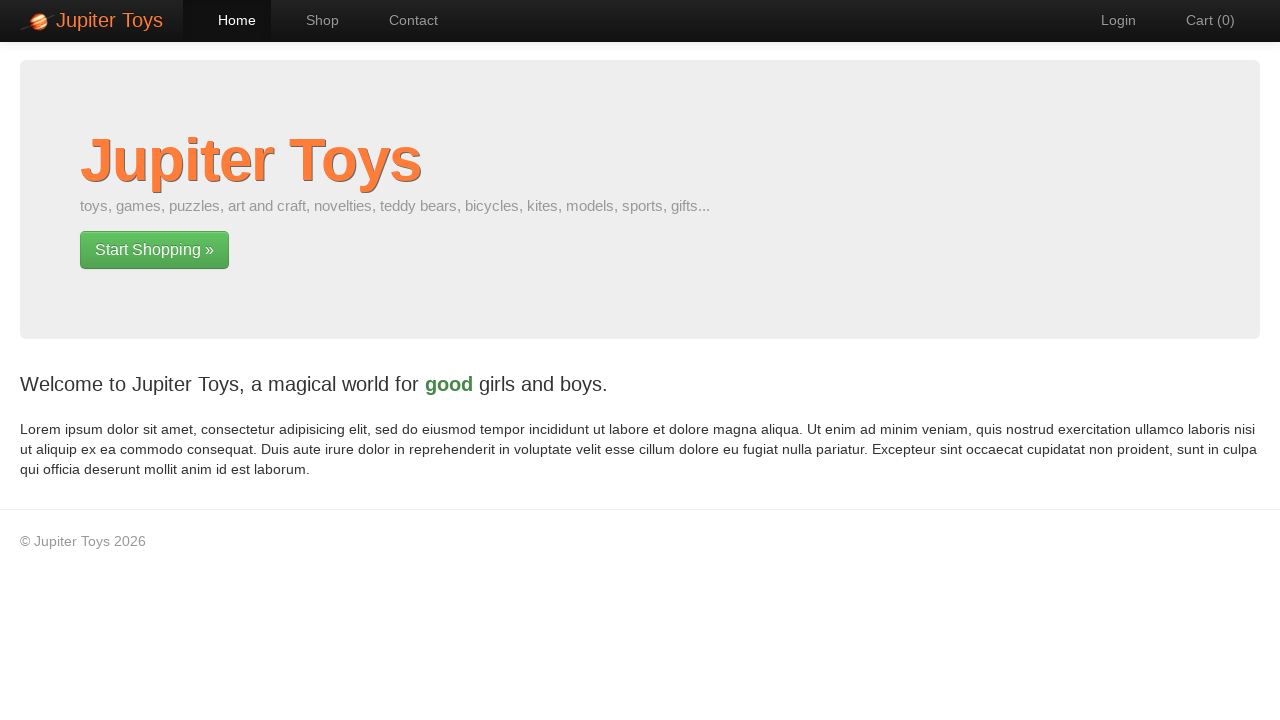

Clicked on Contact page link at (404, 20) on a[href='#/contact']
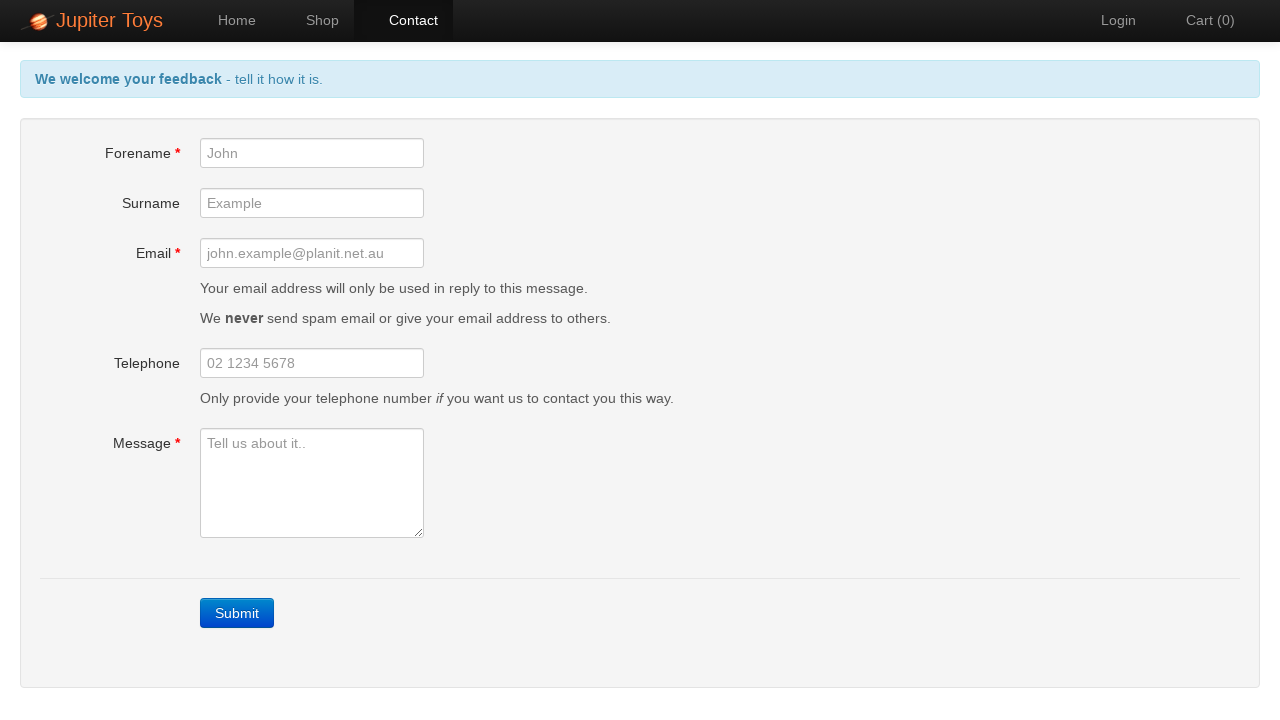

Filled forename field with 'Fore Name' on #forename
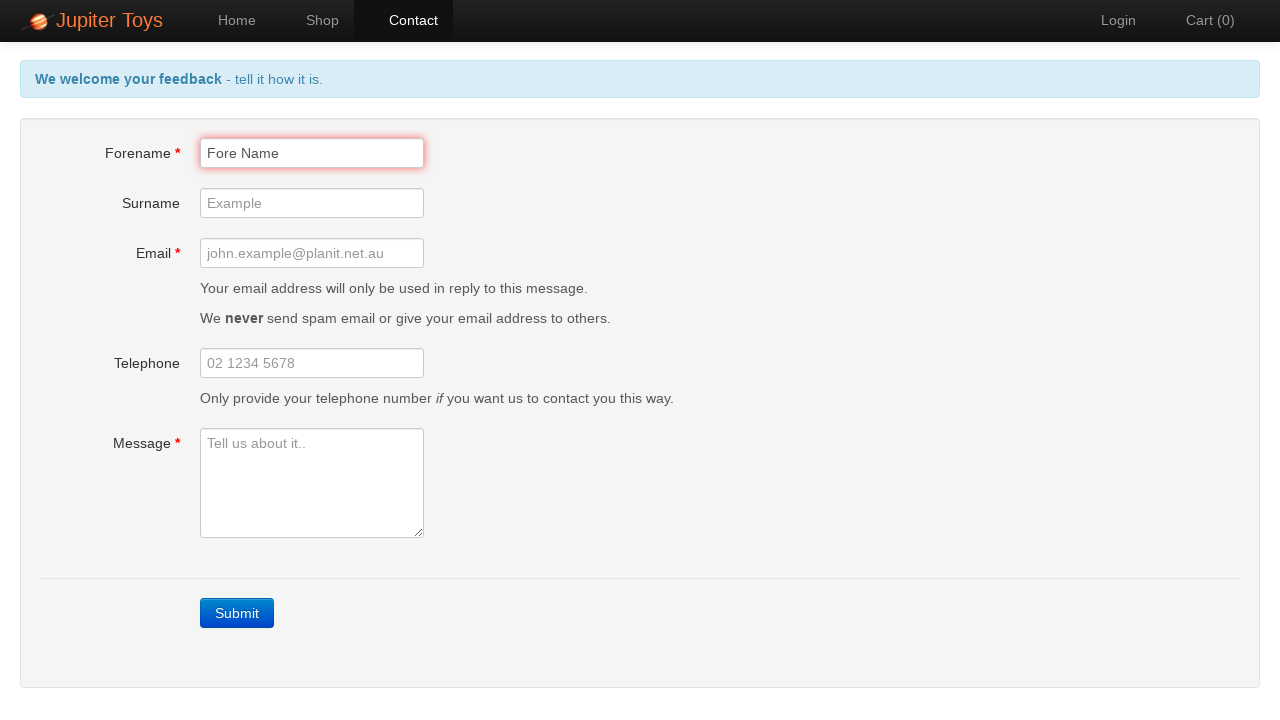

Filled email field with 'Email@email.com' on #email
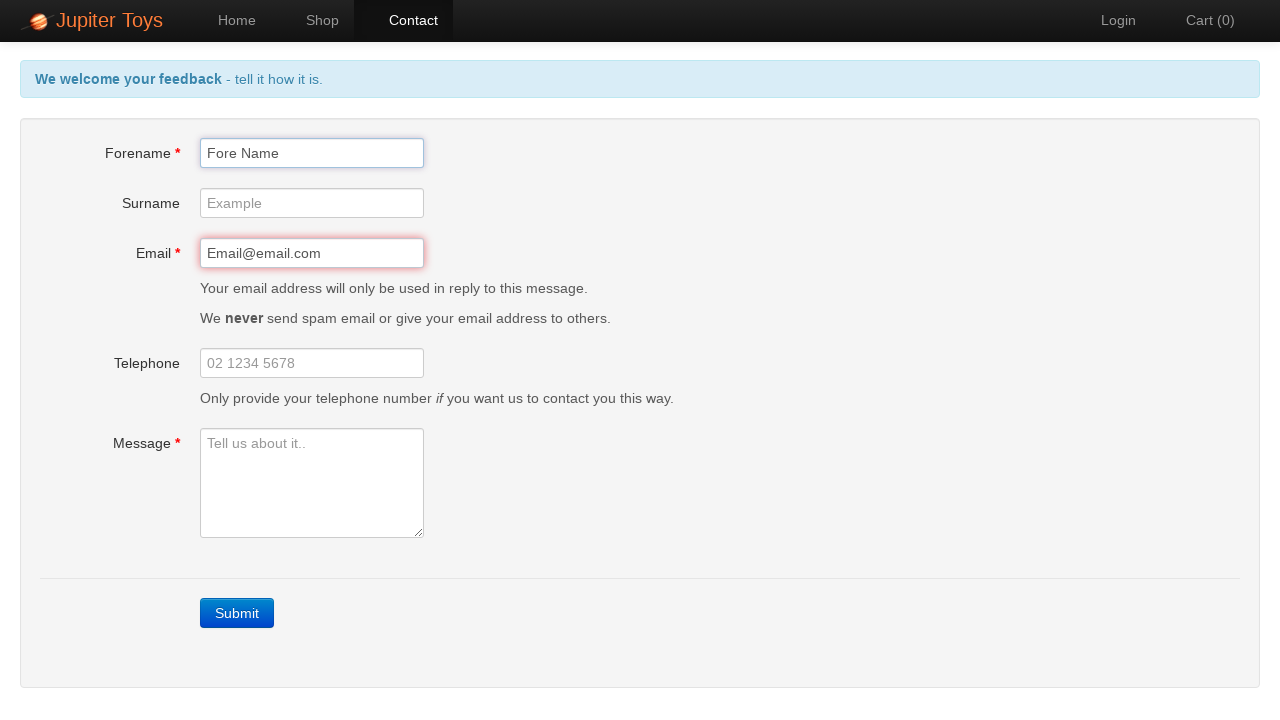

Filled message field with 'Message here' on #message
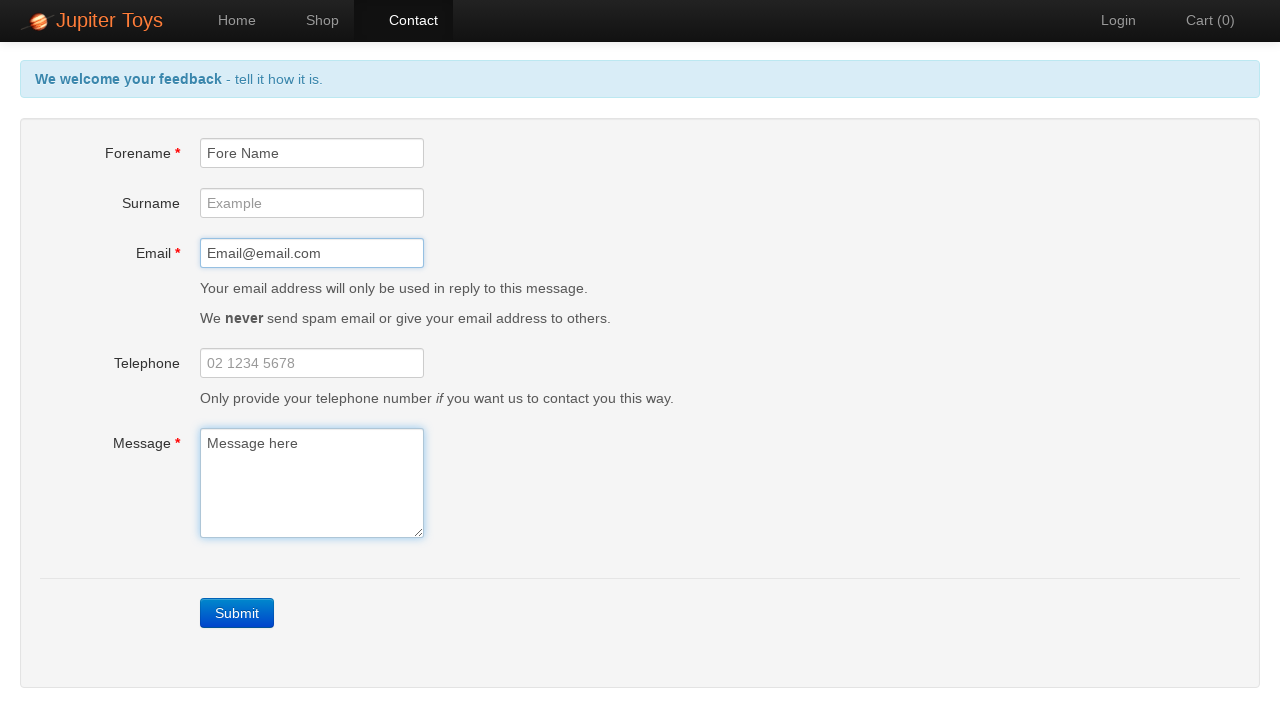

Clicked contact form submit button at (237, 613) on a.btn-contact
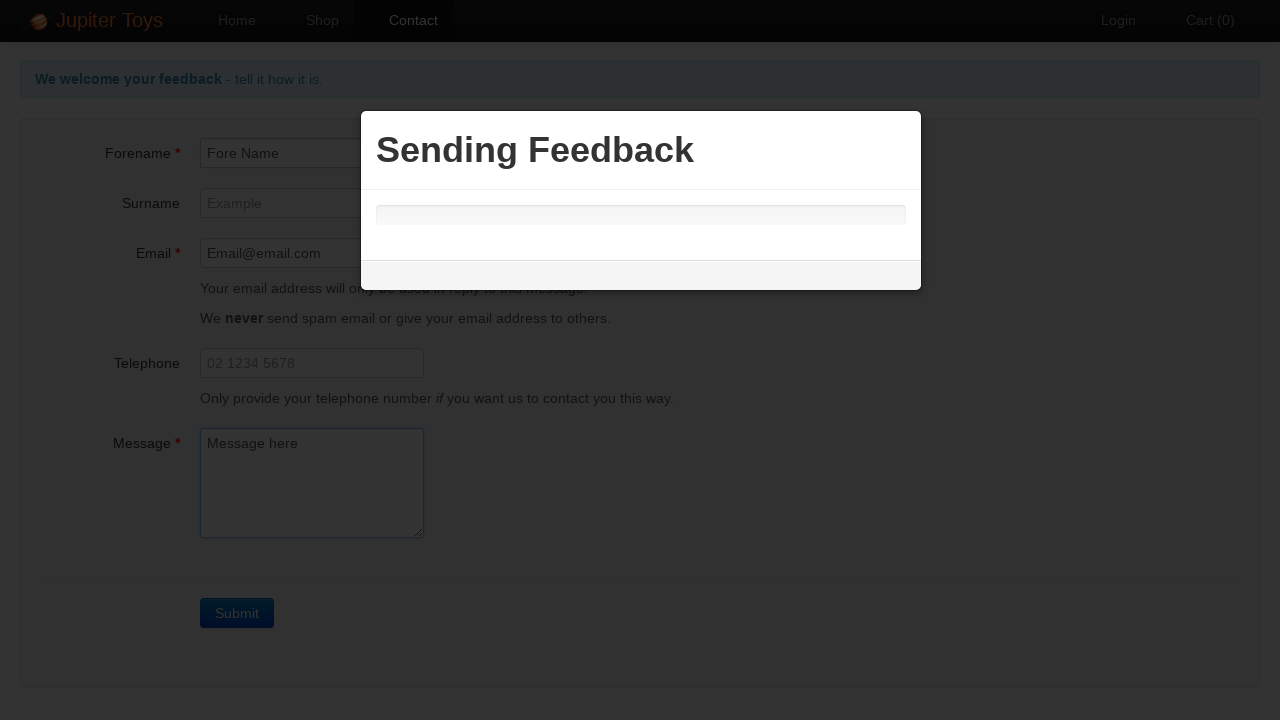

Contact form submission successful - success message appeared
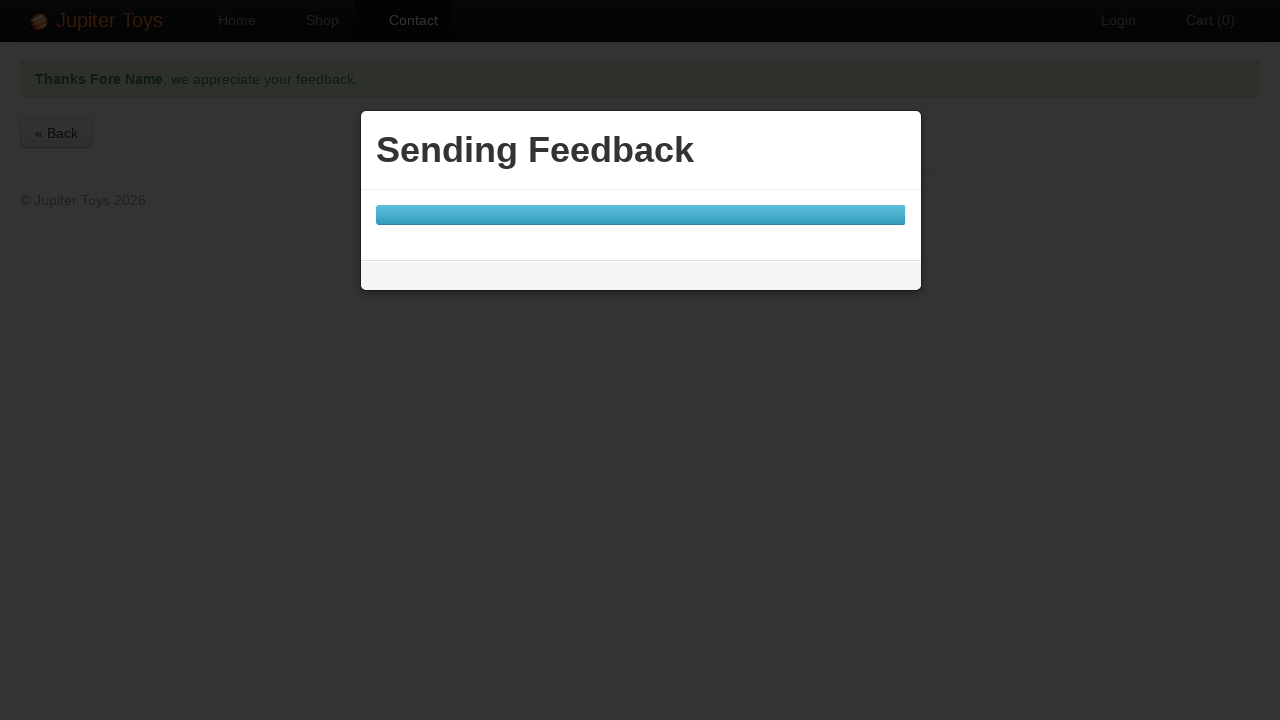

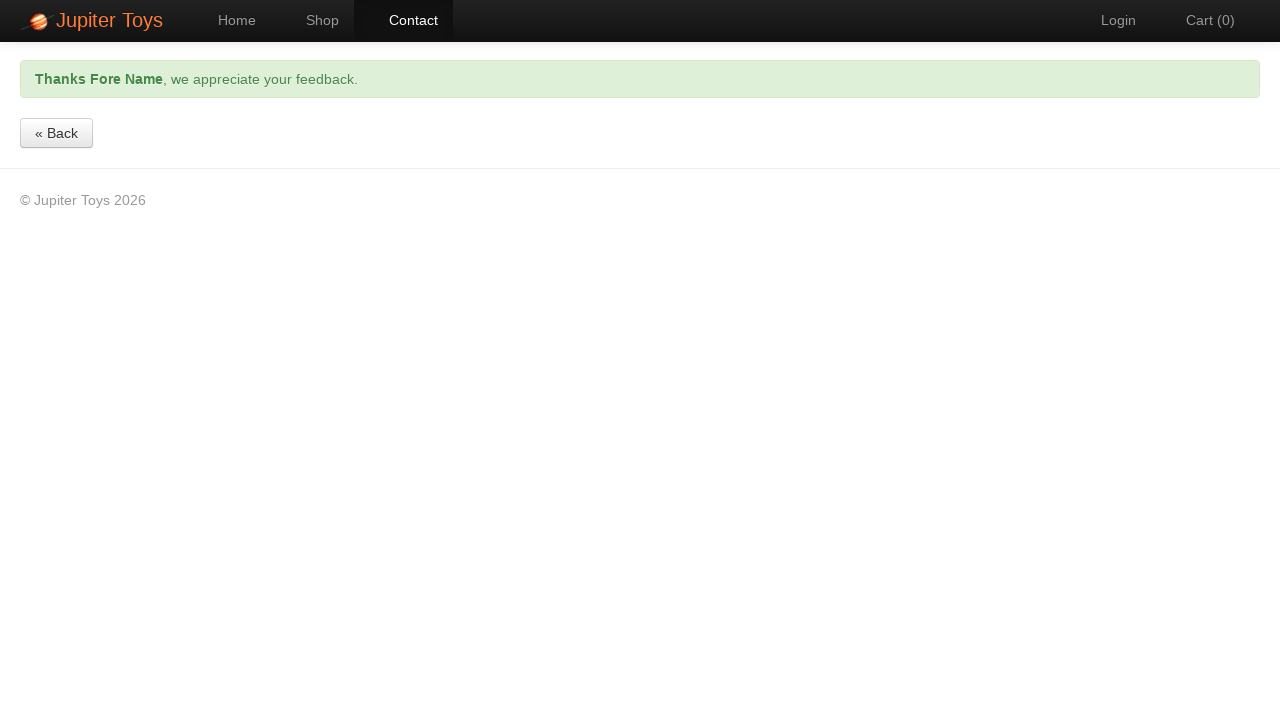